Tests the registration form by filling in first name and last name fields using Actions class methods, then clicking the continue/submit button.

Starting URL: https://naveenautomationlabs.com/opencart/index.php?route=account/register

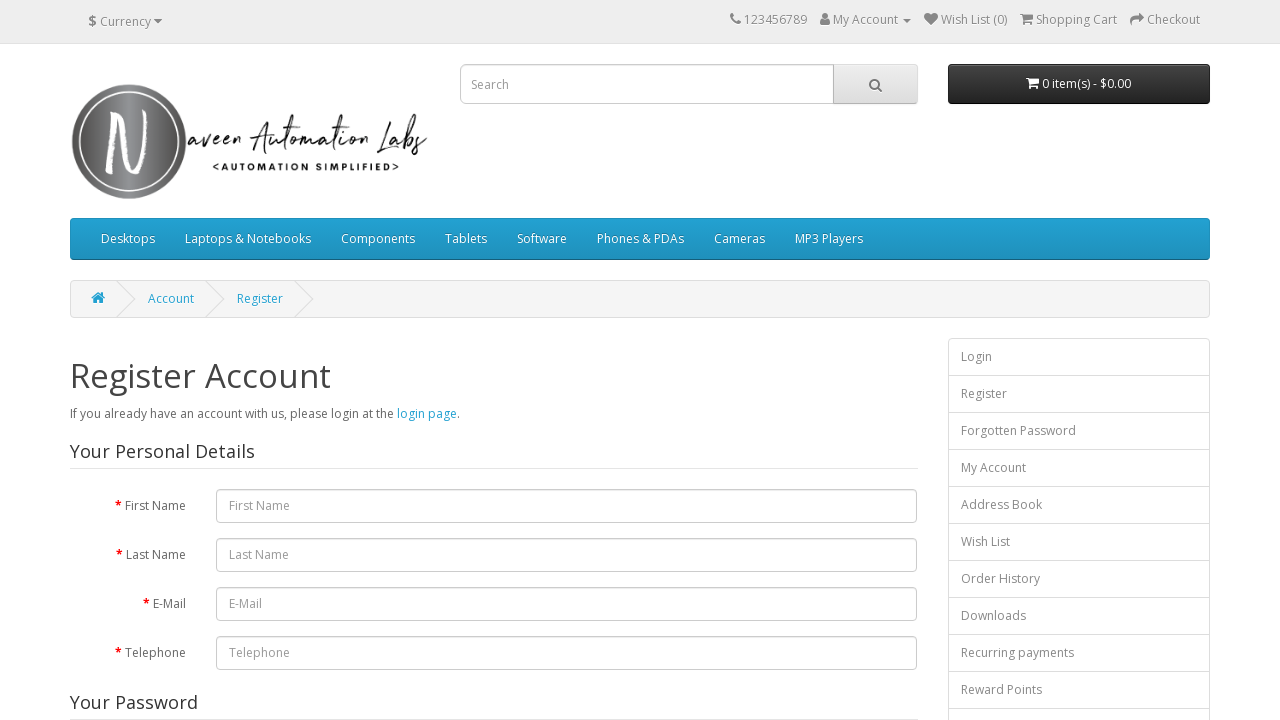

Filled first name field with 'Pranli' on #input-firstname
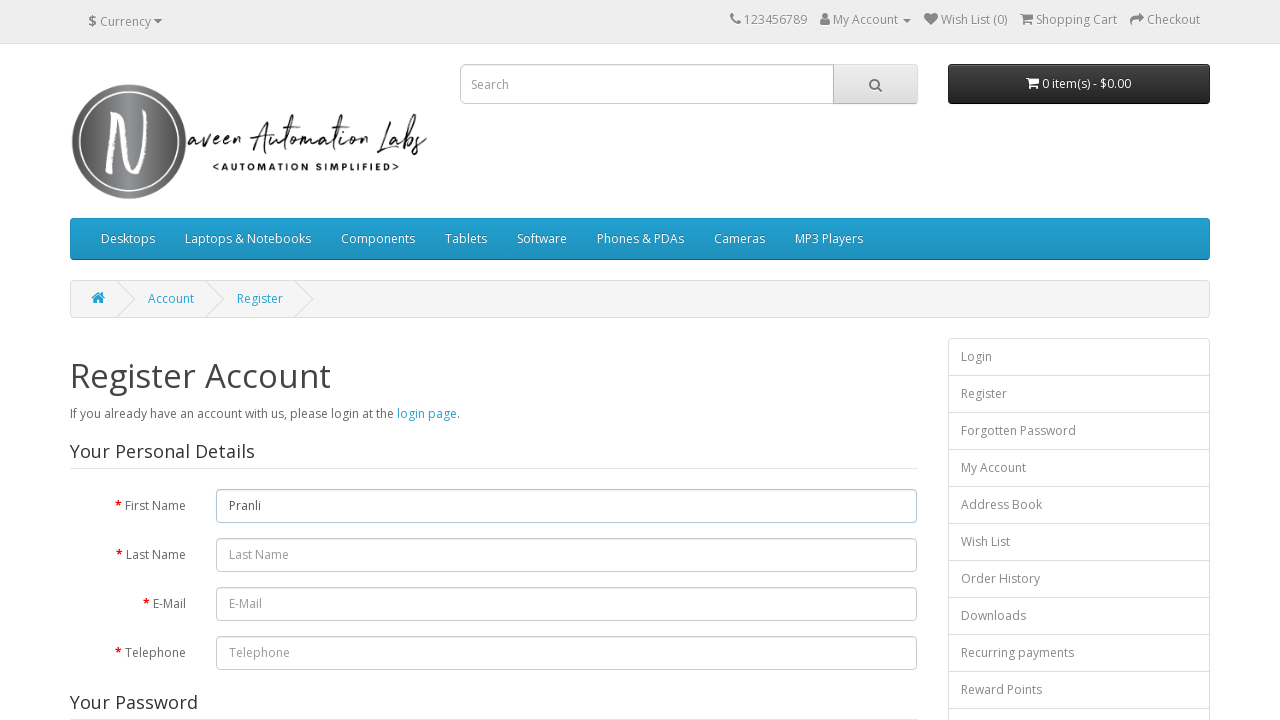

Filled last name field with 'Nagare' on #input-lastname
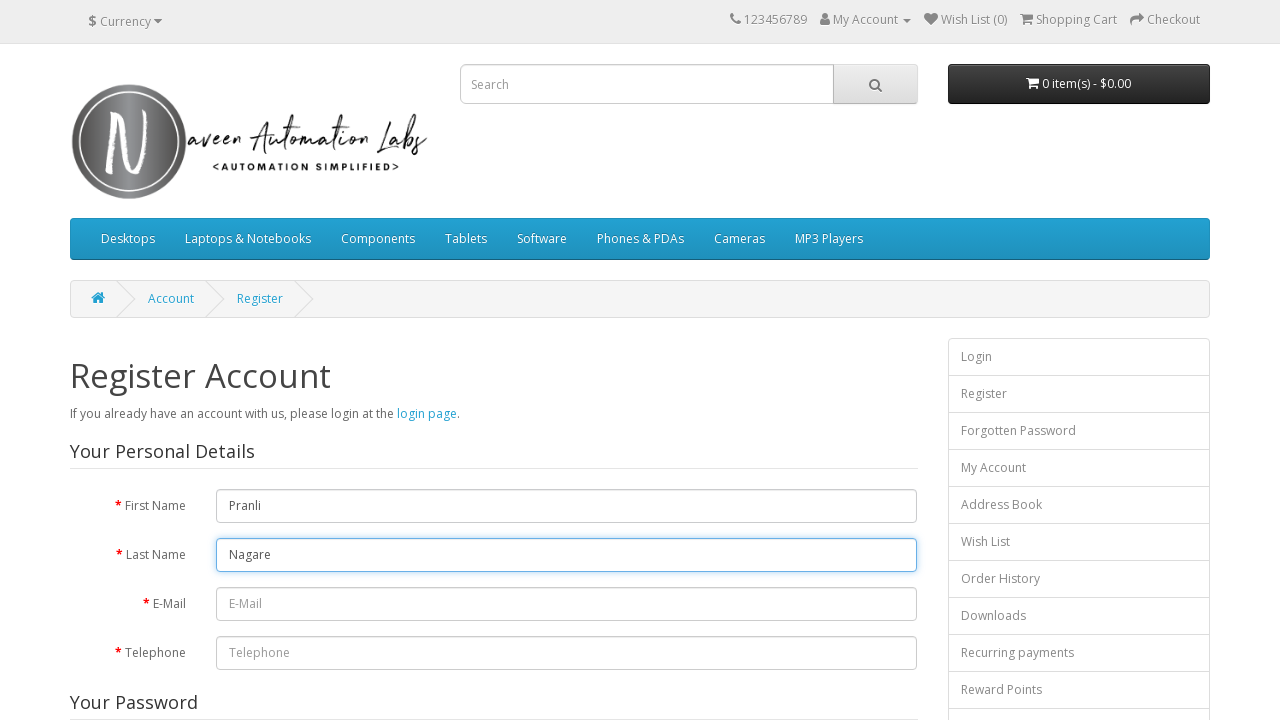

Clicked the continue/submit button to proceed with registration at (879, 427) on input[type='submit']
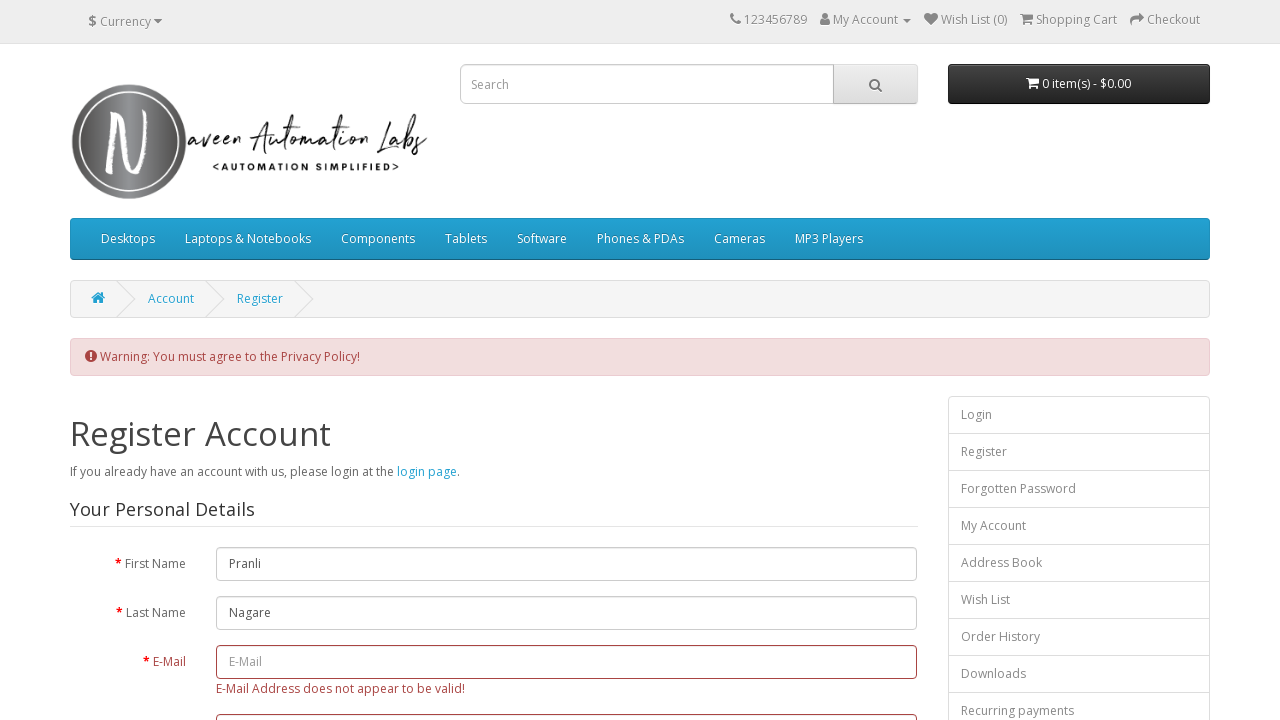

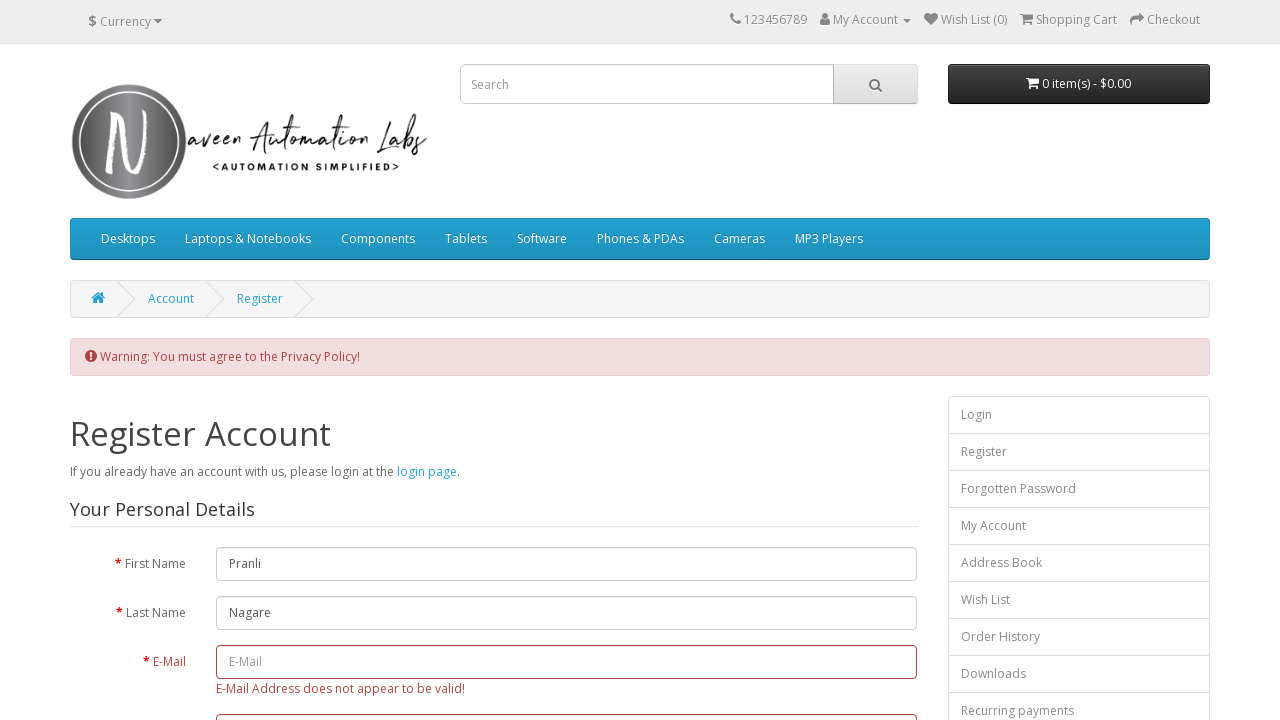